Tests that adding a contact with special characters or numbers in the name shows an error alert

Starting URL: https://master--agenda-publica.netlify.app/

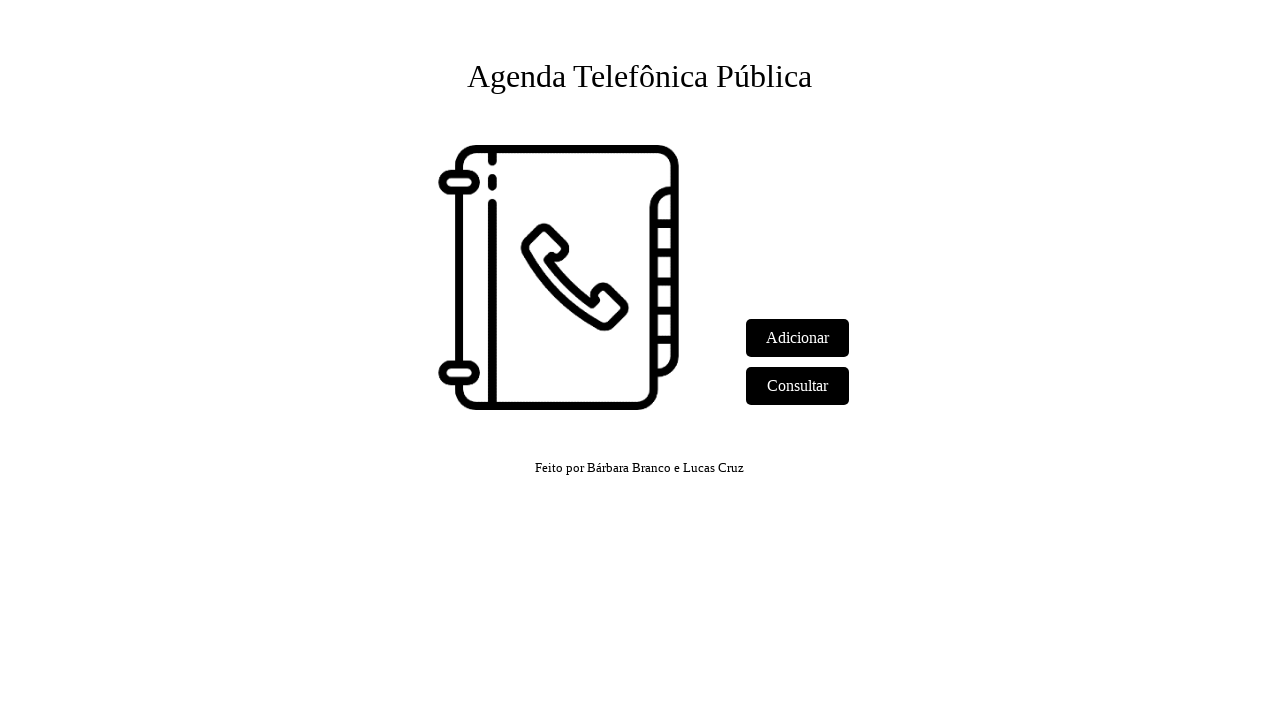

Clicked 'Adicionar' link to navigate to add contact page at (798, 338) on text=Adicionar
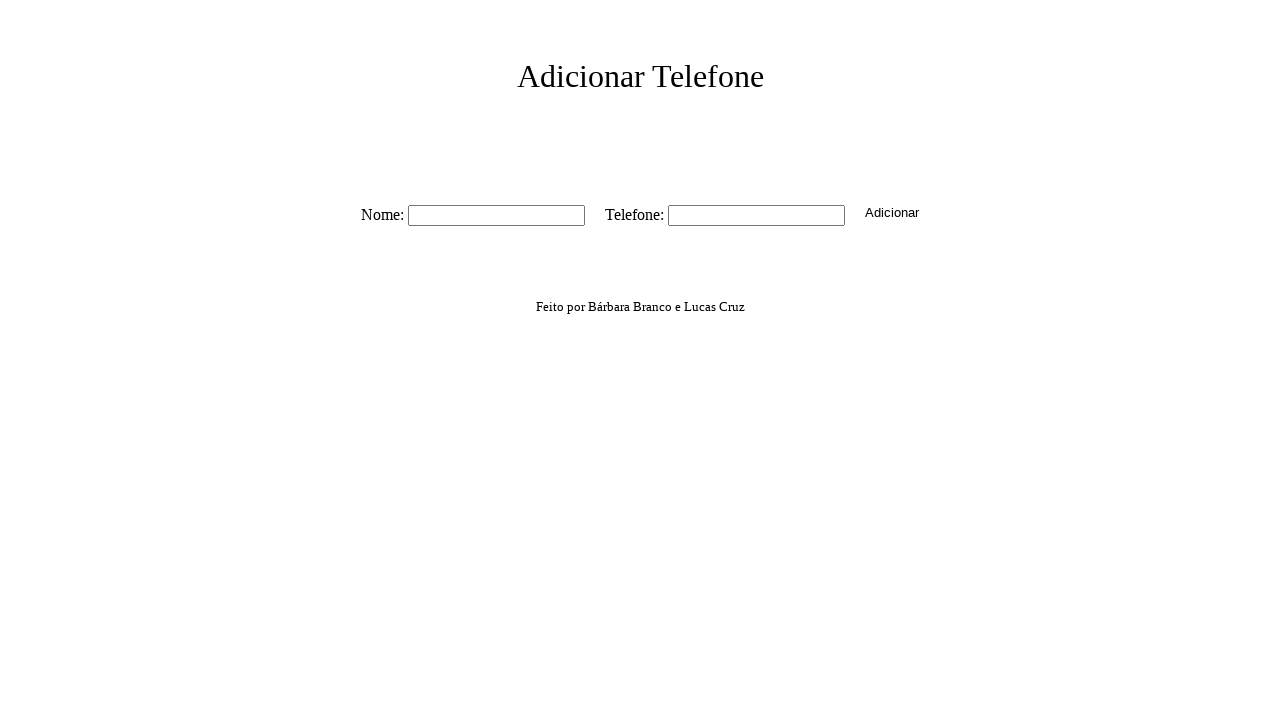

Name field is visible and ready
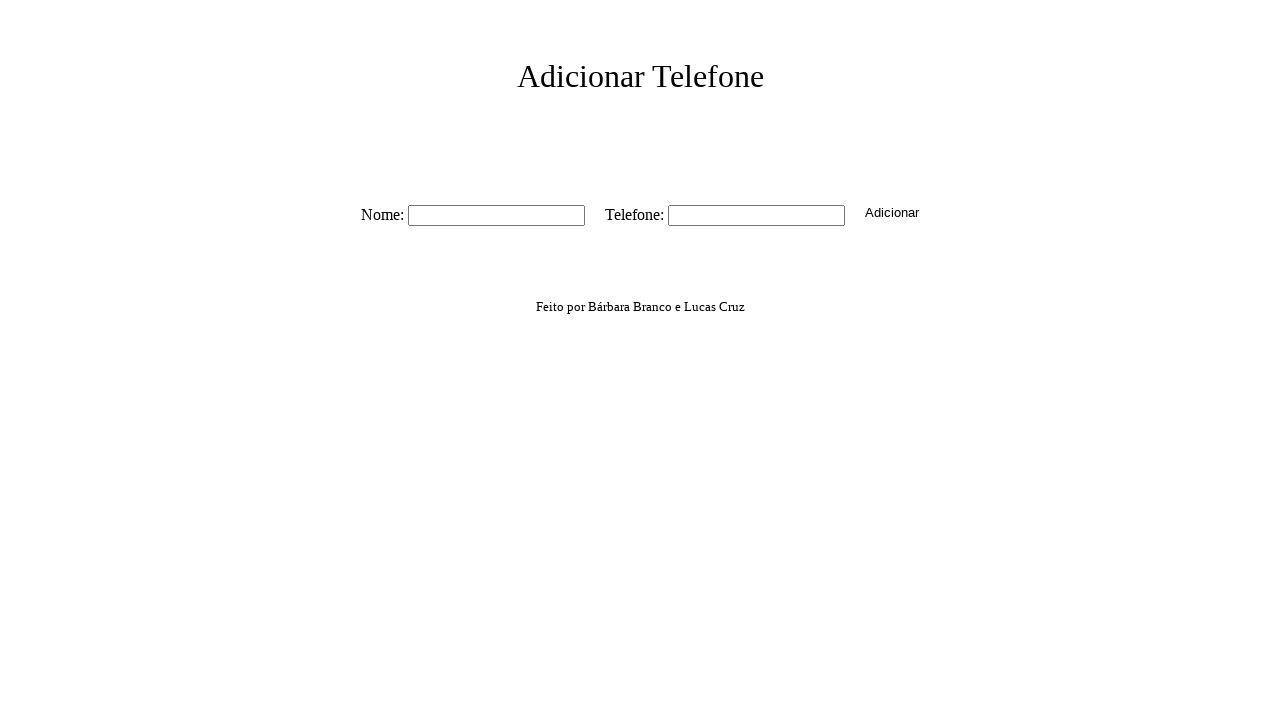

Filled name field with 'John Doe 123 @#' containing special characters and numbers on #nome
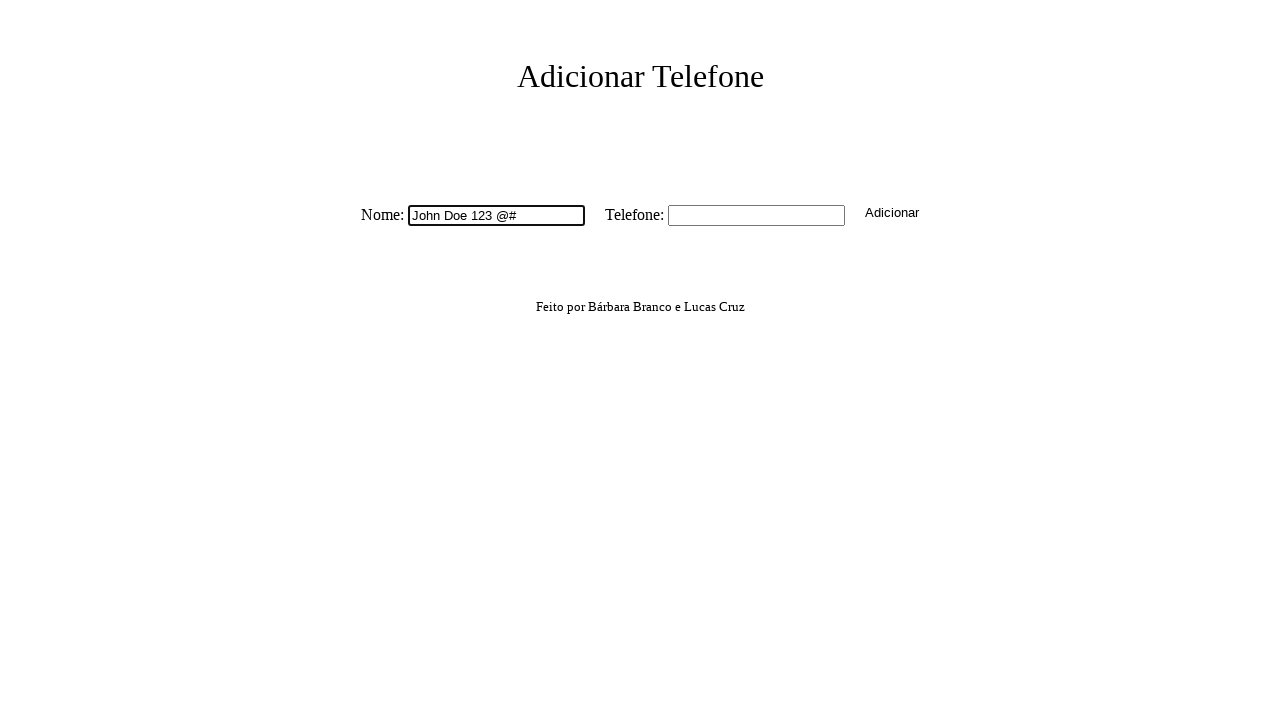

Filled phone field with '11998765432' on #tel
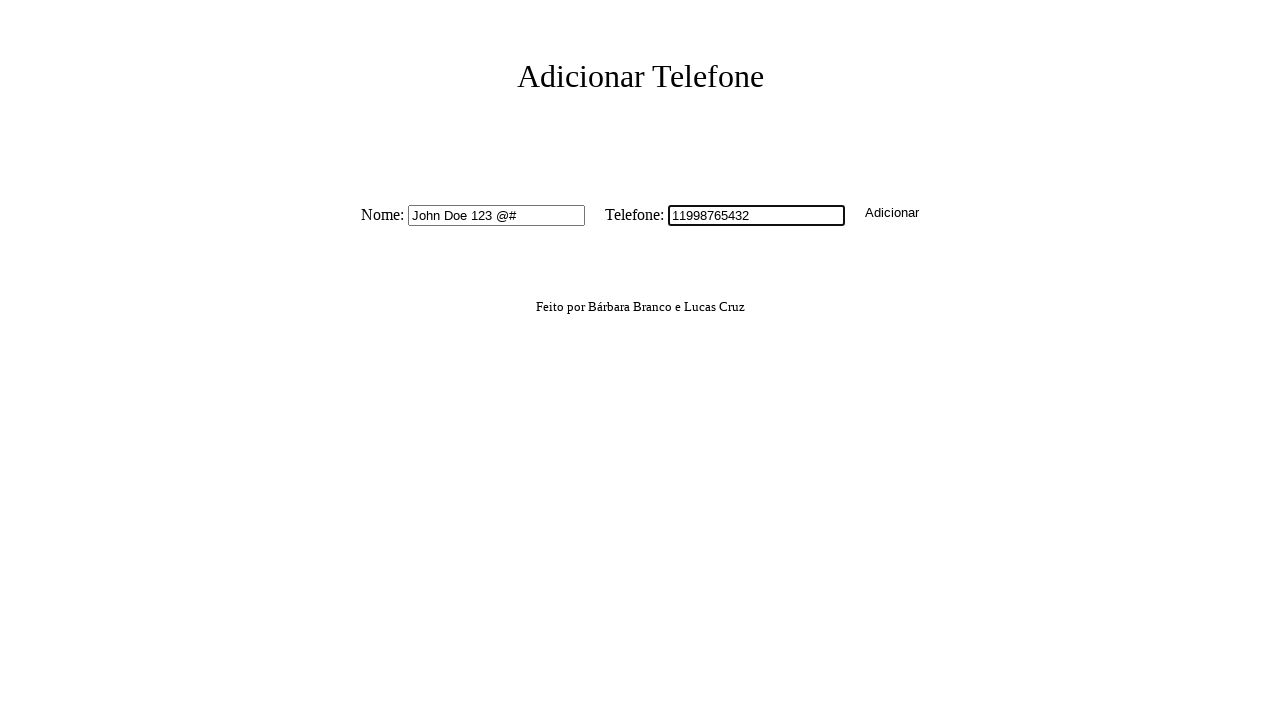

Clicked submit button to create contact at (892, 212) on button.button-create
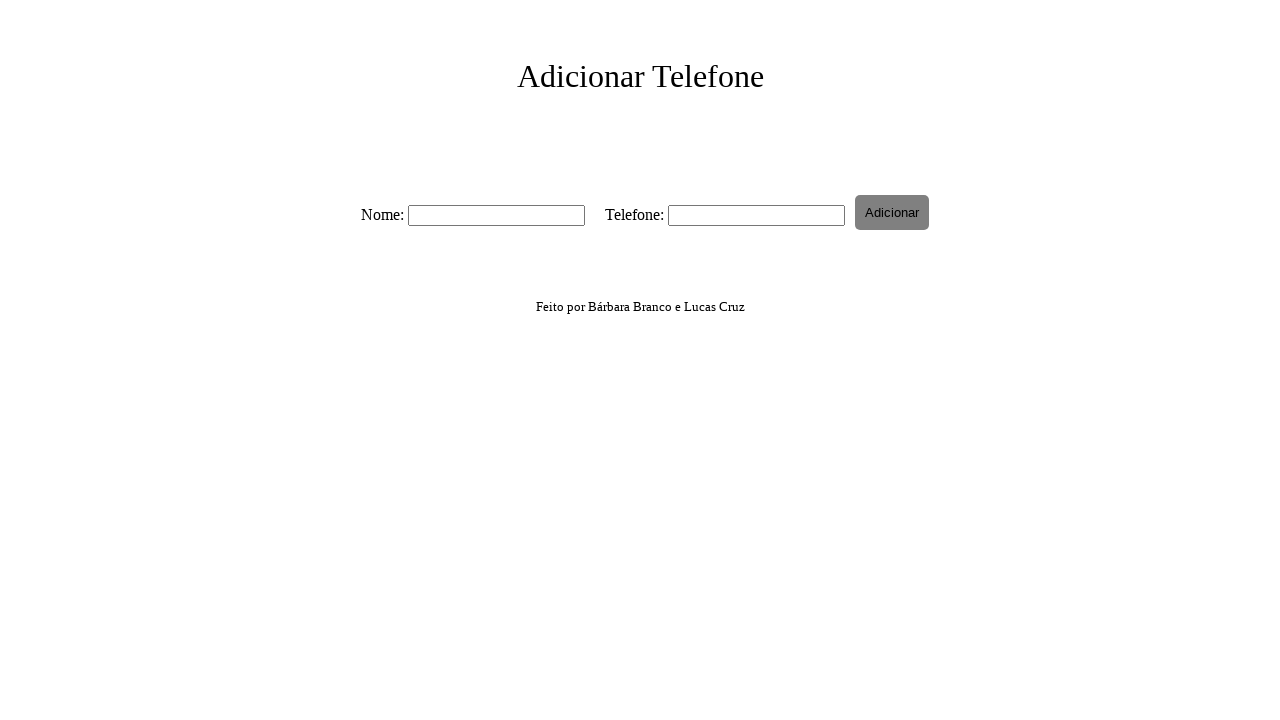

Set up dialog handler to accept error alert
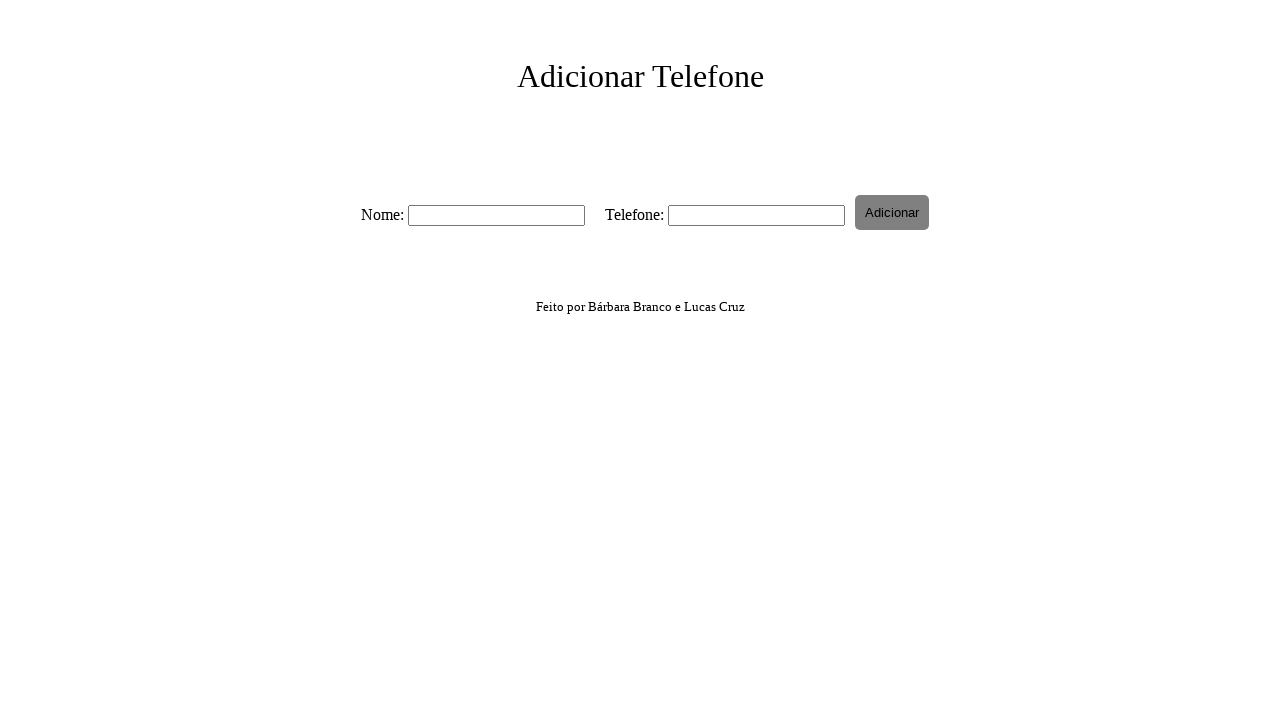

Waited 1 second for dialog to appear and be handled
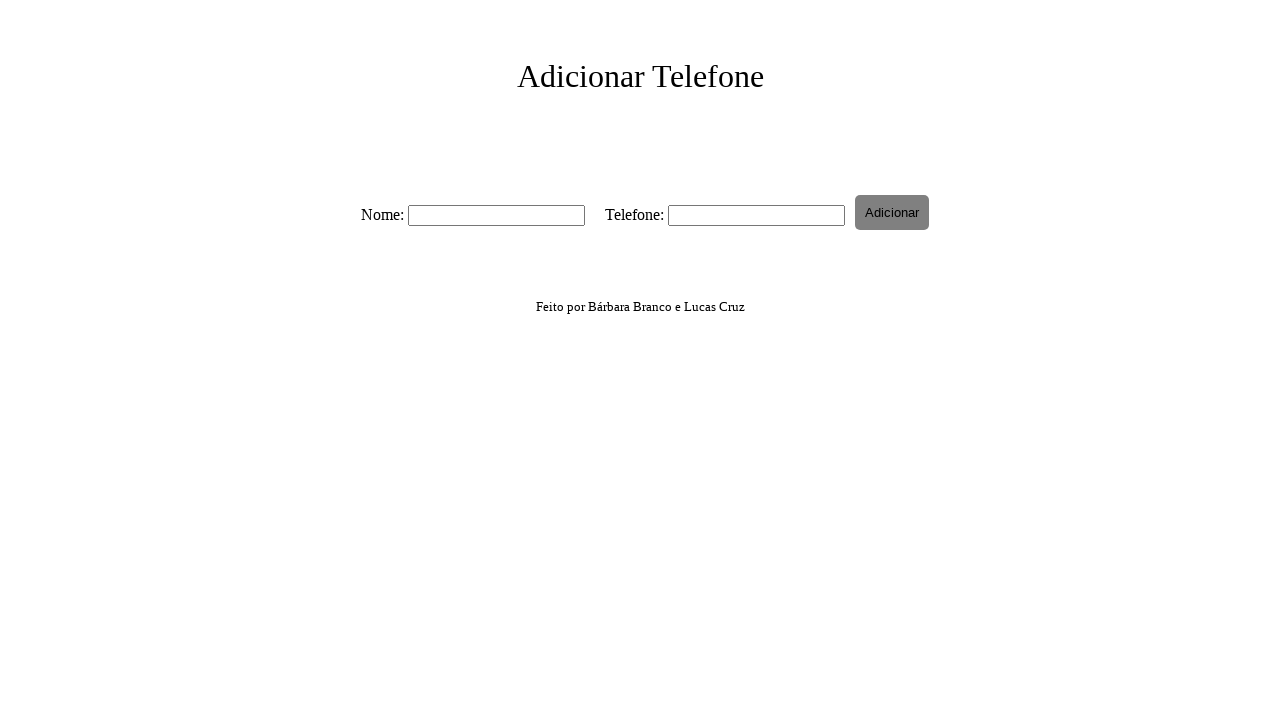

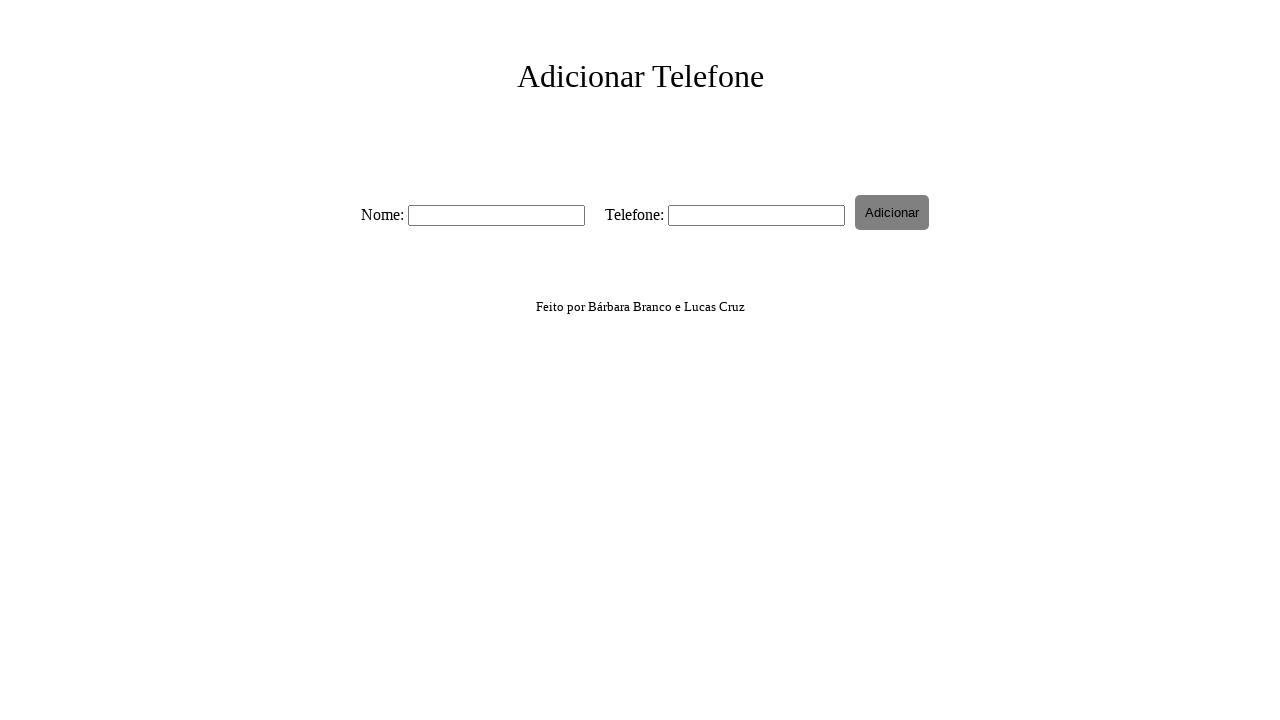